Navigates to the Software Test Academy website and verifies the page title matches the expected value "Software Test Academy"

Starting URL: https://www.swtestacademy.com/

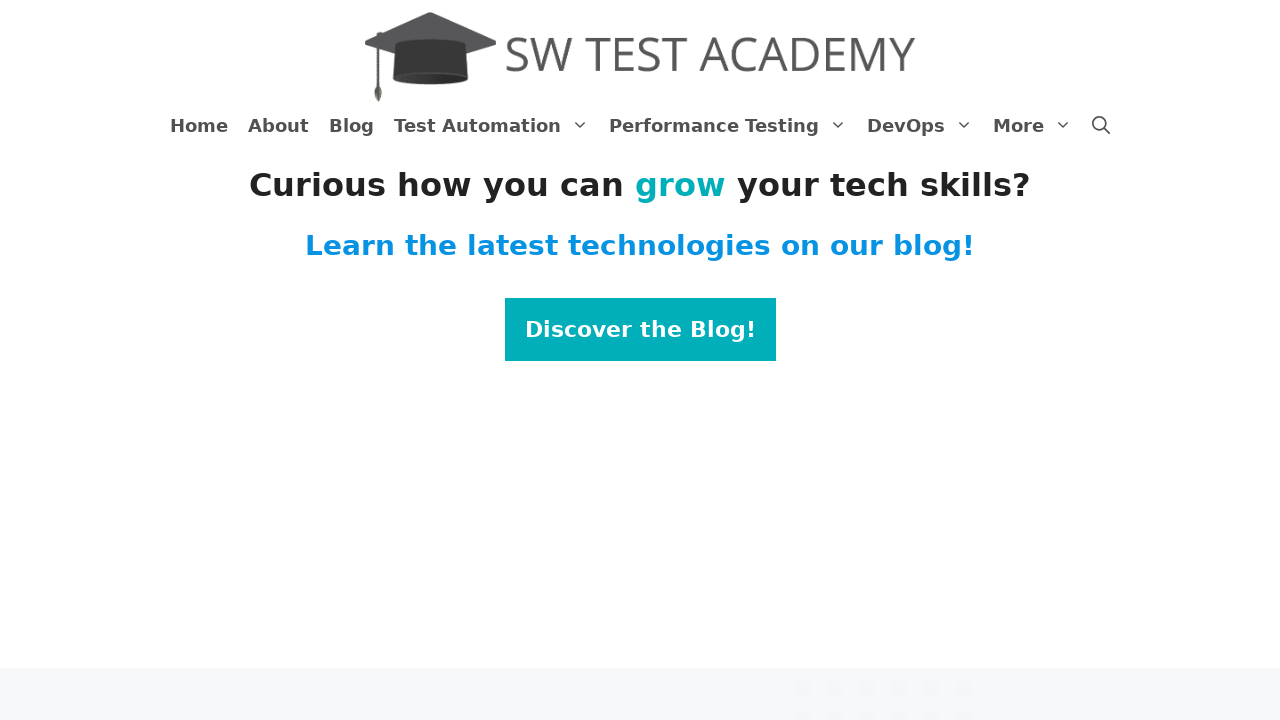

Navigated to Software Test Academy website
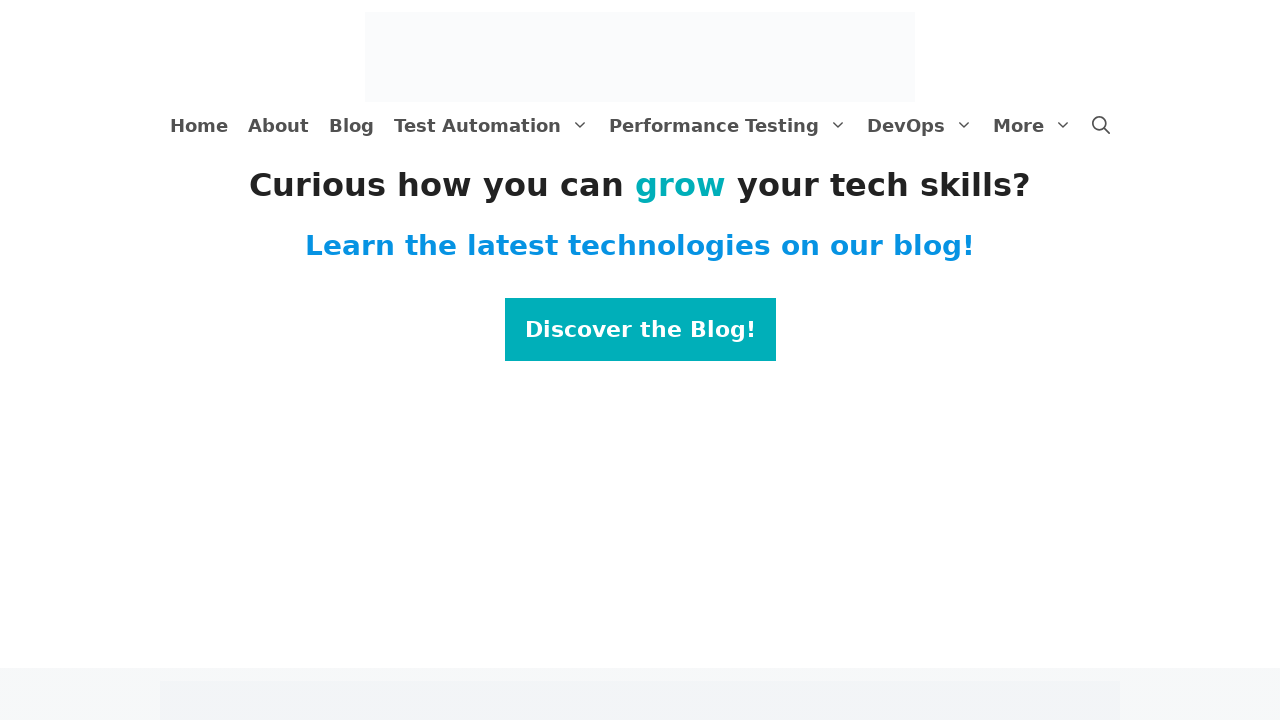

Page loaded and DOM content ready
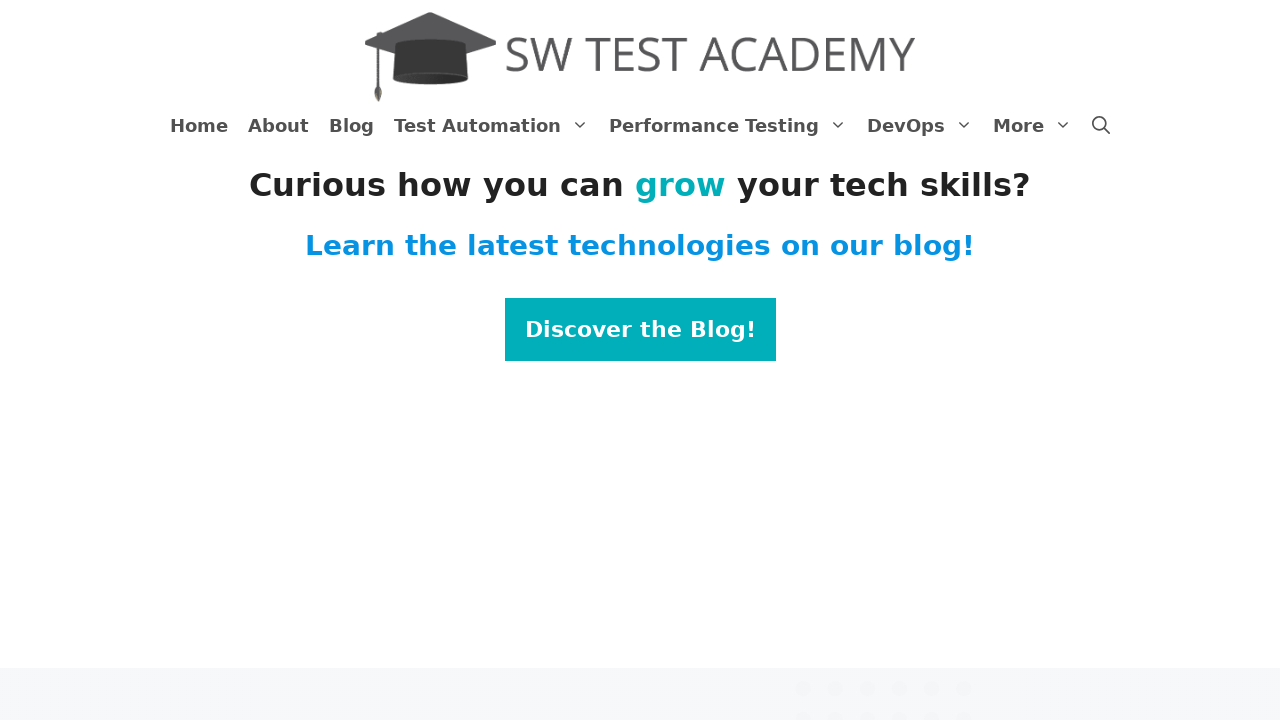

Retrieved page title: Software Test Academy
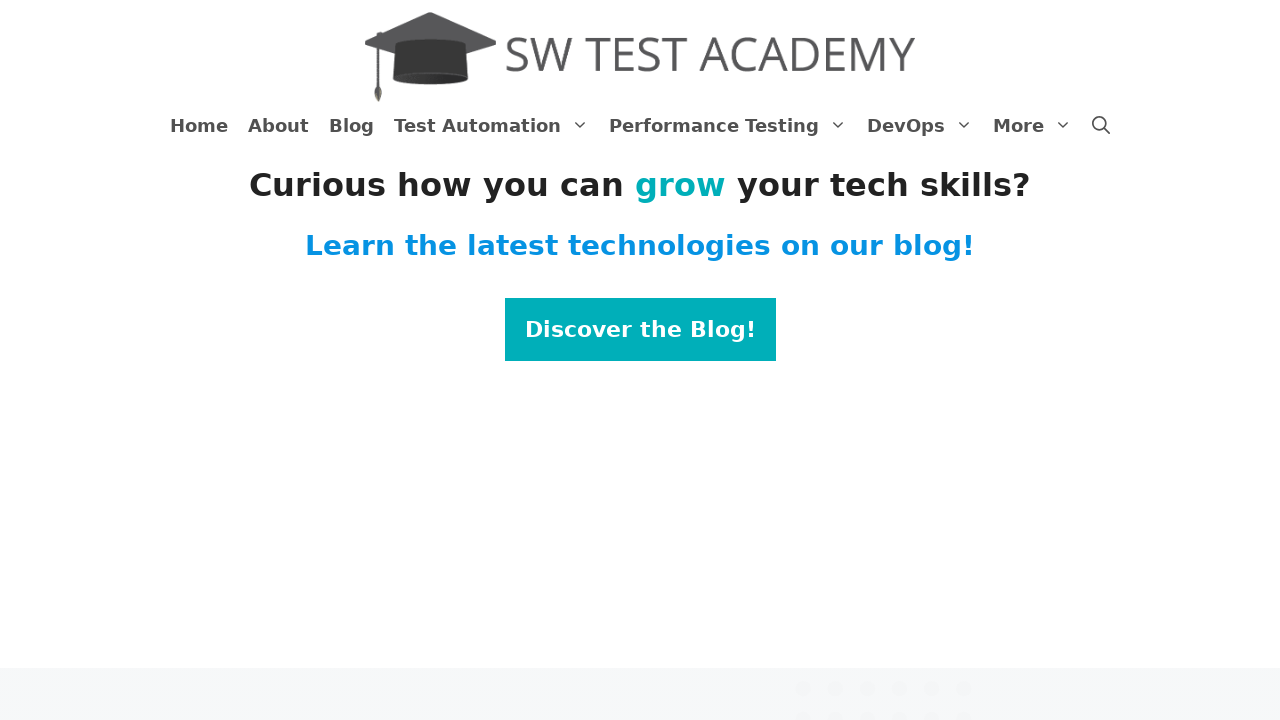

Page title verified: 'Software Test Academy' matches expected value
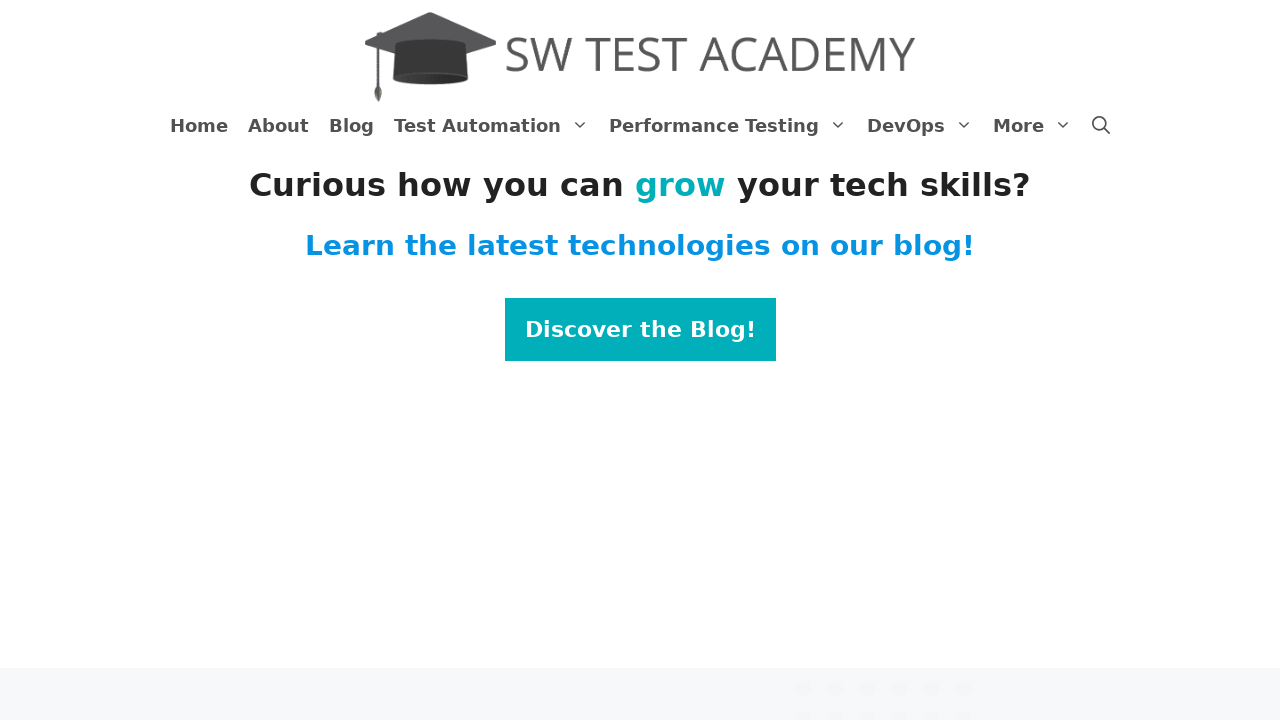

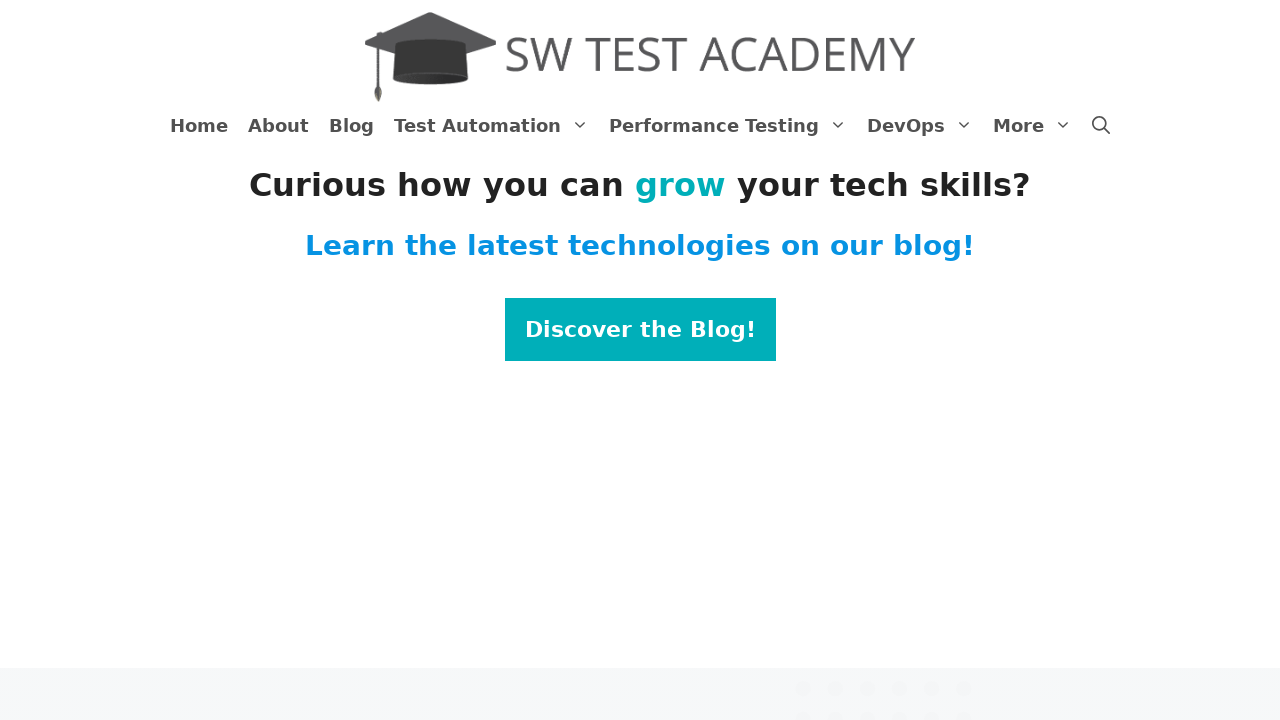